Tests confirm dialog functionality by clicking the confirm button, accepting it, then clicking again and dismissing it

Starting URL: https://practice-automation.com/popups/

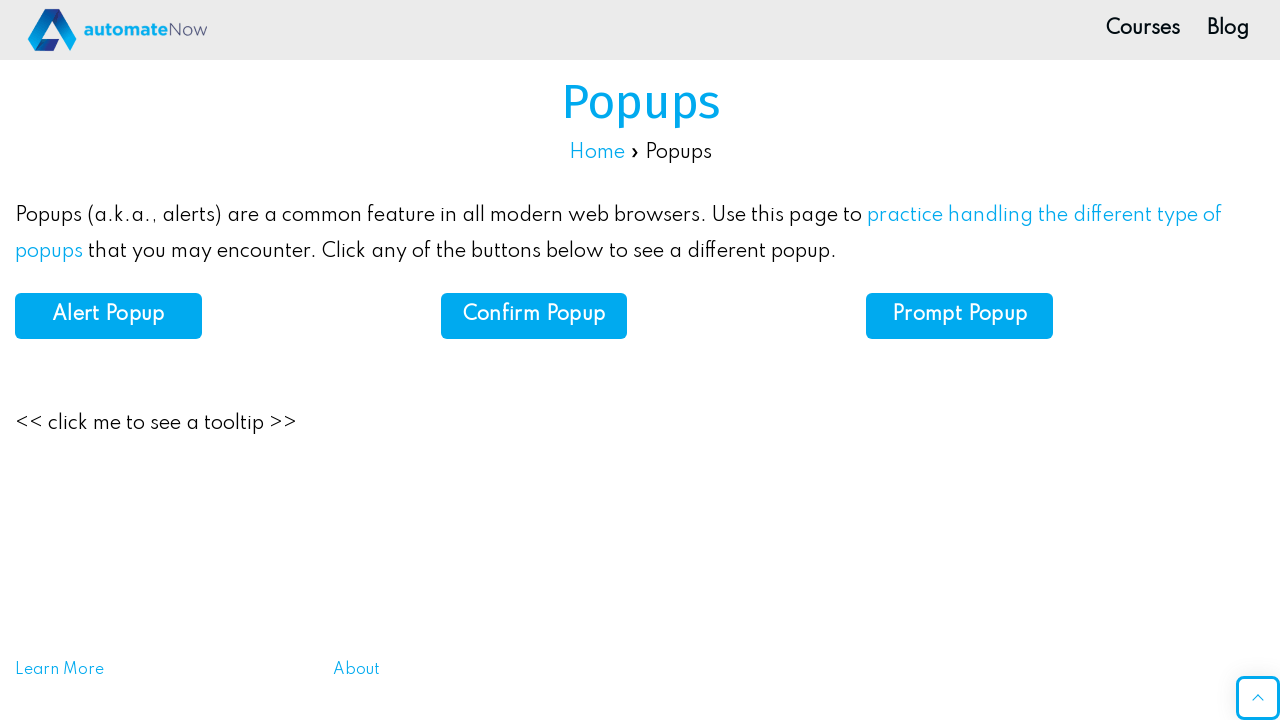

Set up dialog handler to accept the first confirm dialog
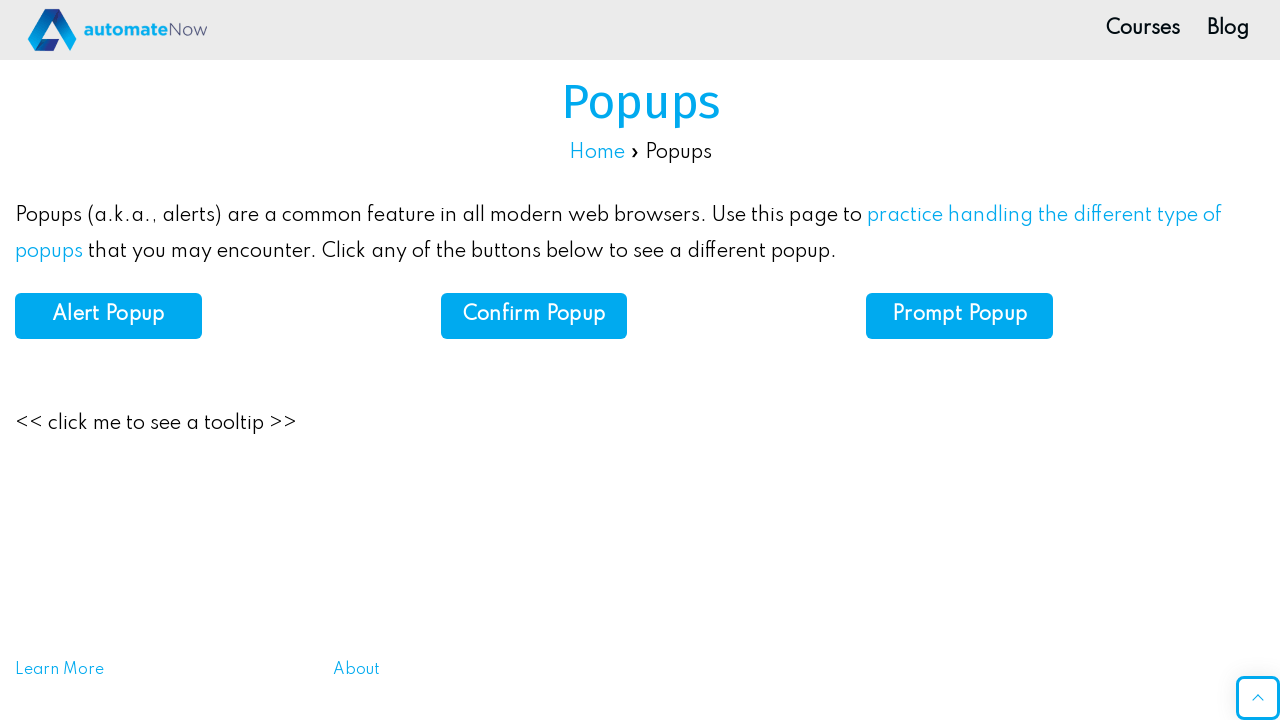

Clicked the confirm button at (534, 316) on #confirm
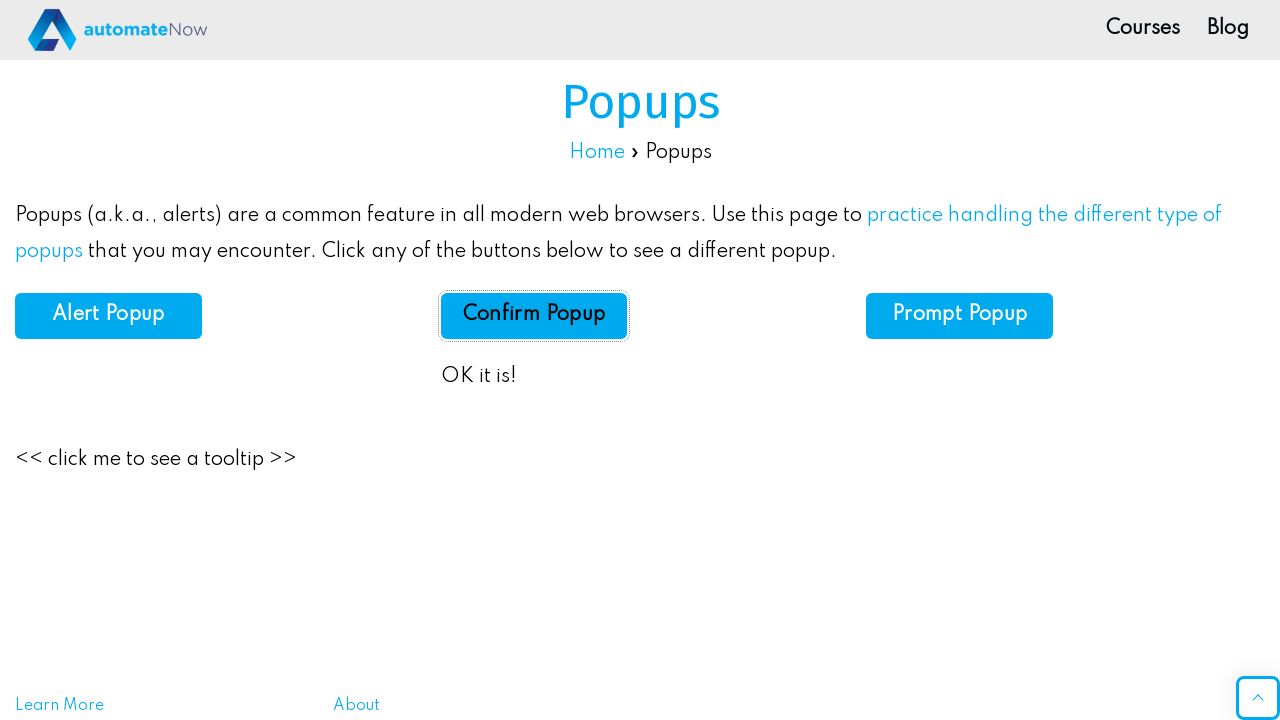

Confirm result appeared after accepting the dialog
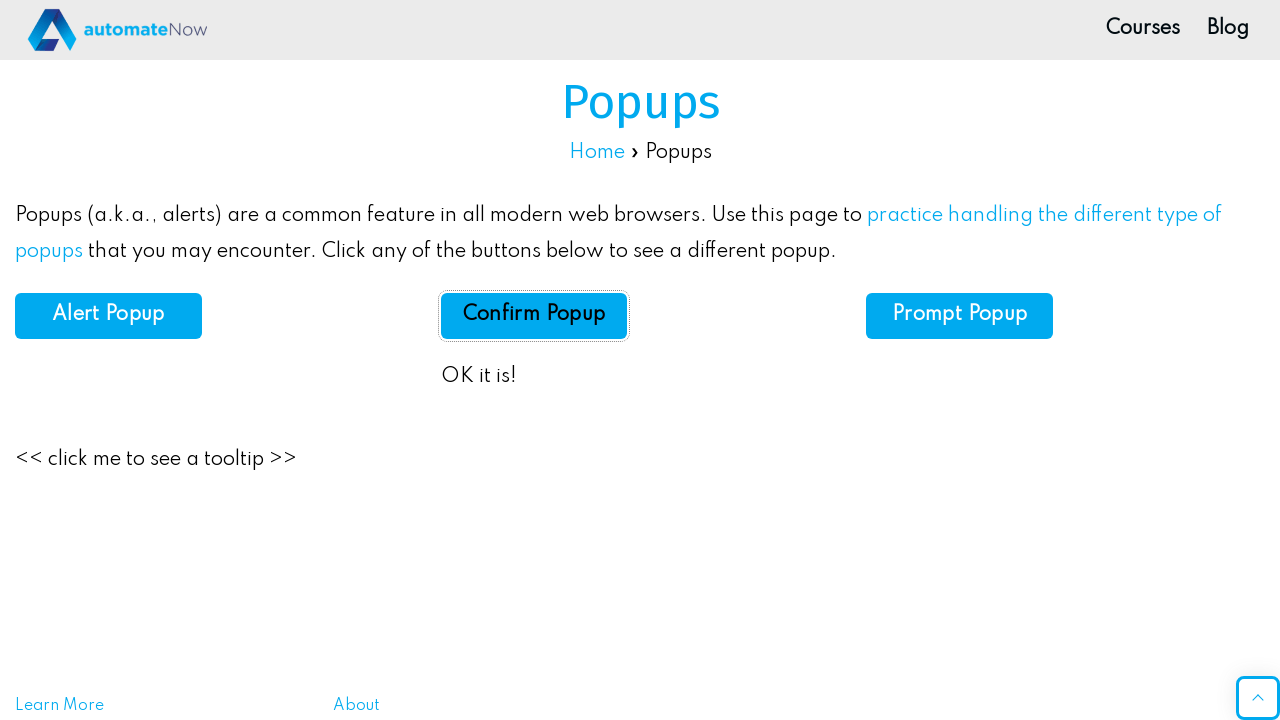

Set up dialog handler to dismiss the second confirm dialog
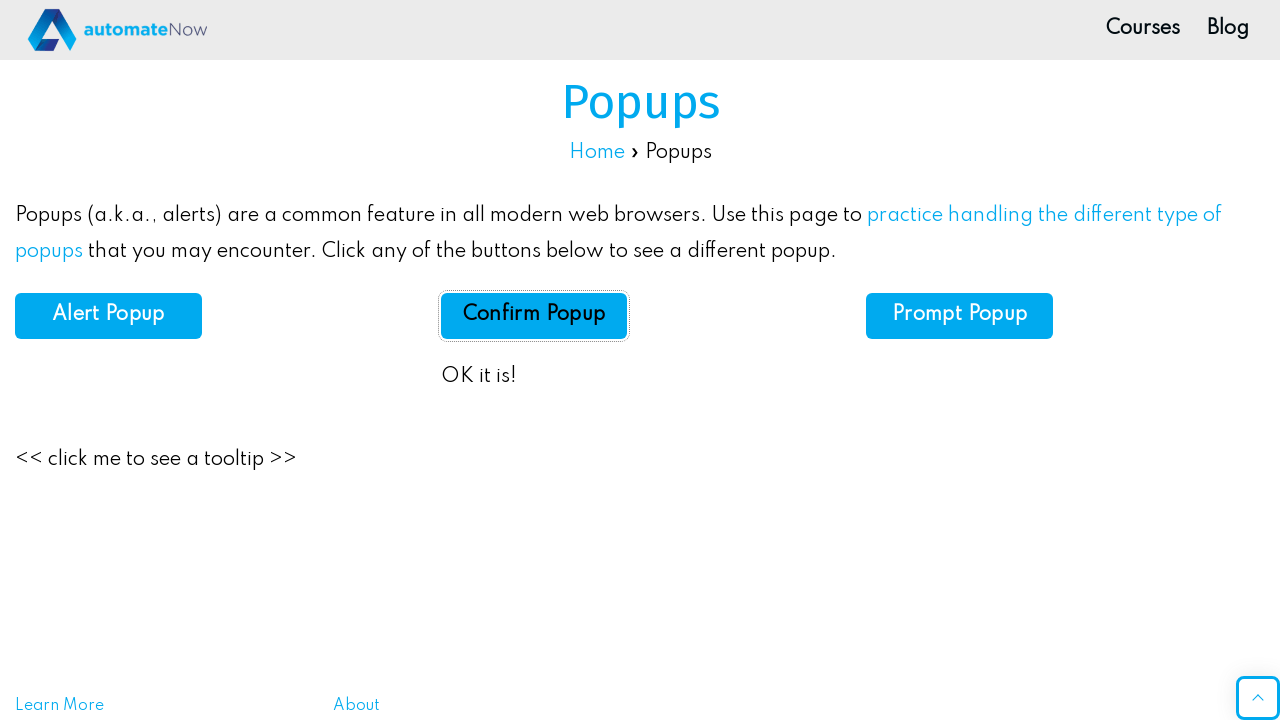

Clicked the confirm button again at (534, 316) on #confirm
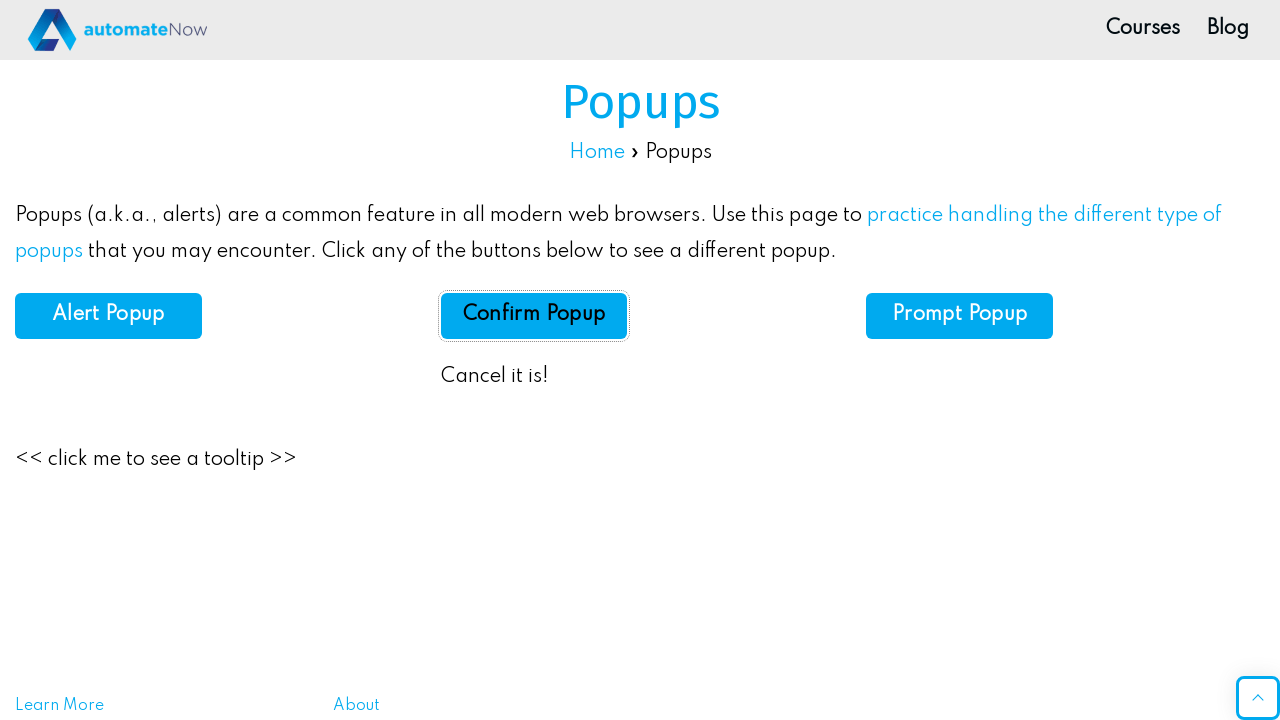

Waited 500ms for the result to update after dismissing the dialog
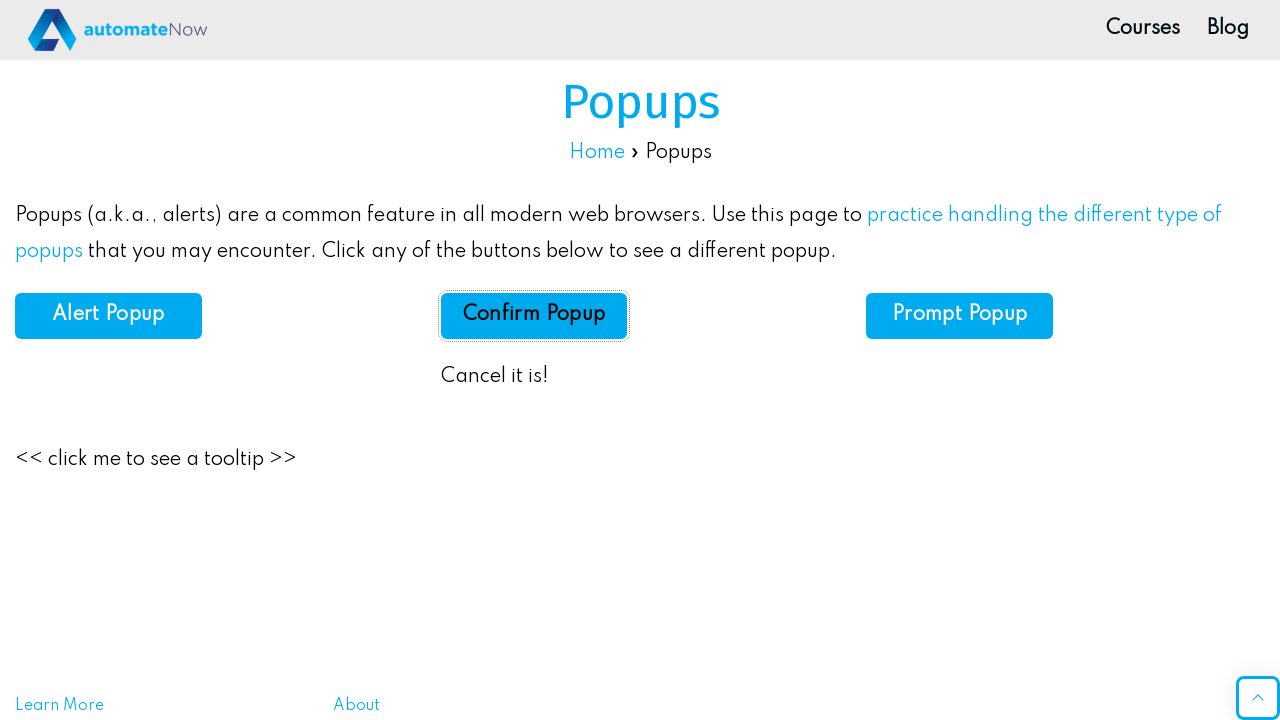

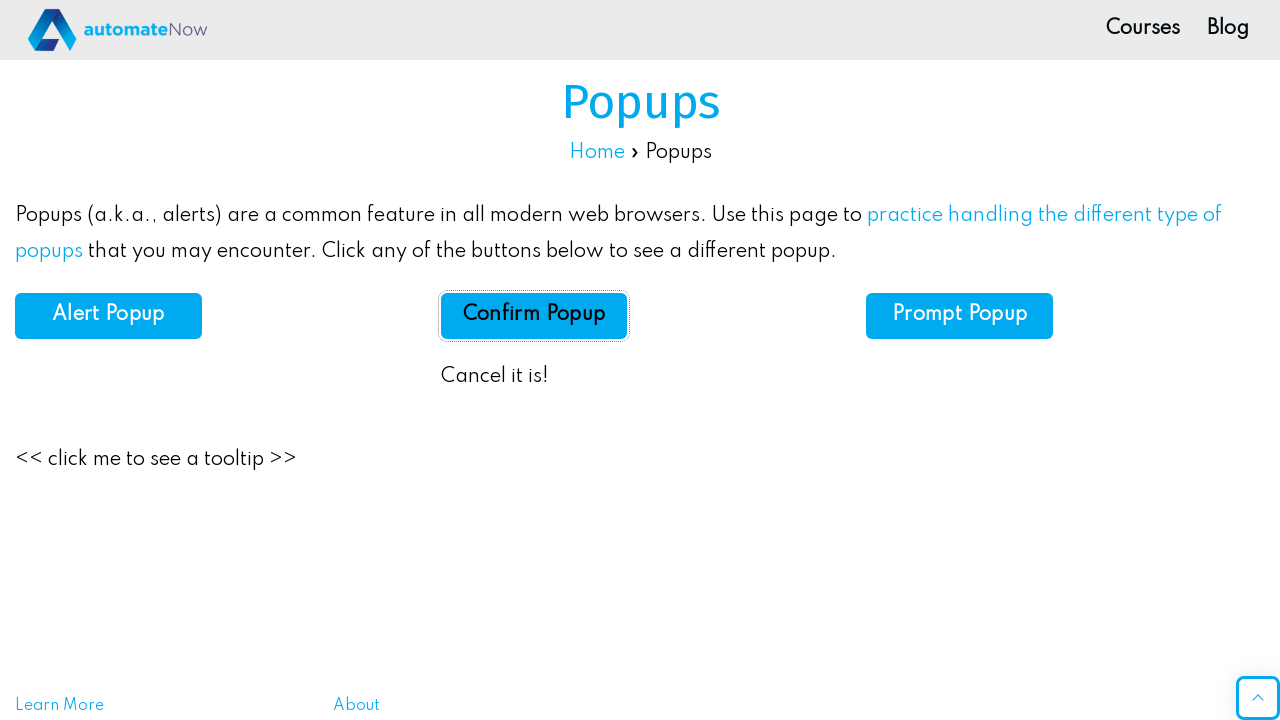